Tests clicking on an image link element on a Vimeo demo page to verify image link functionality

Starting URL: https://demo.automationtesting.in/Vimeo.html

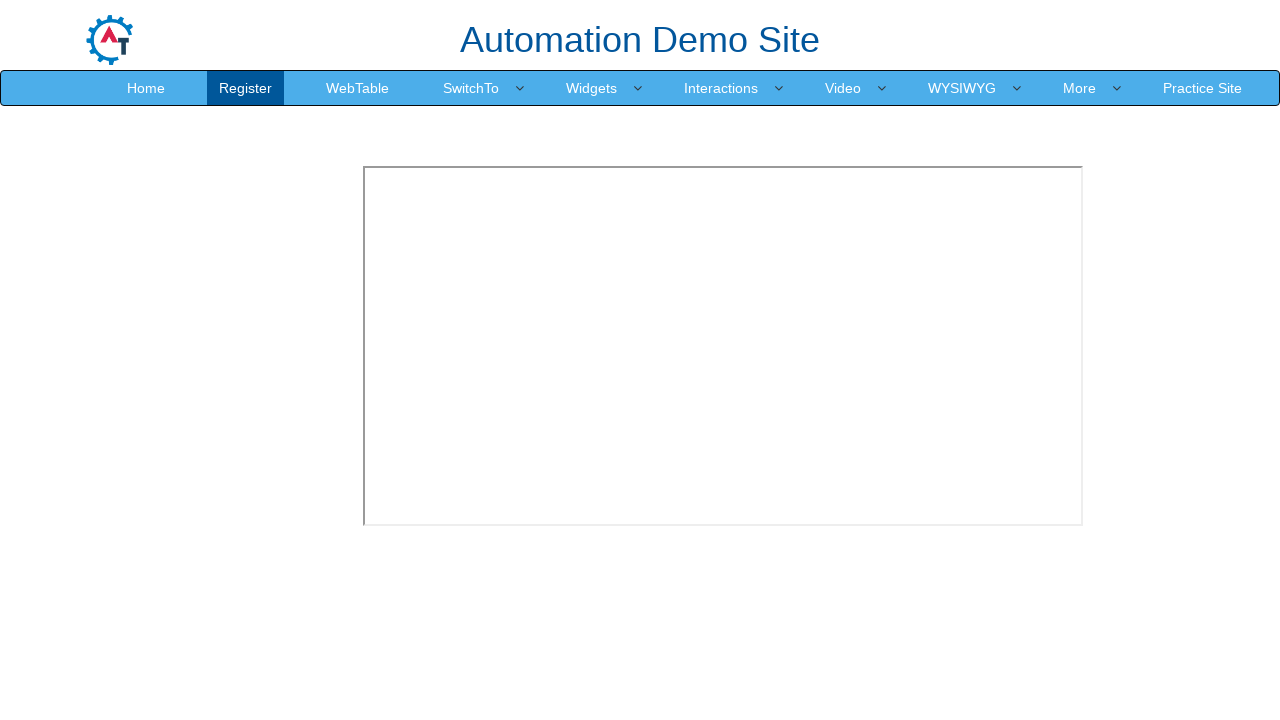

Navigated to Vimeo demo page
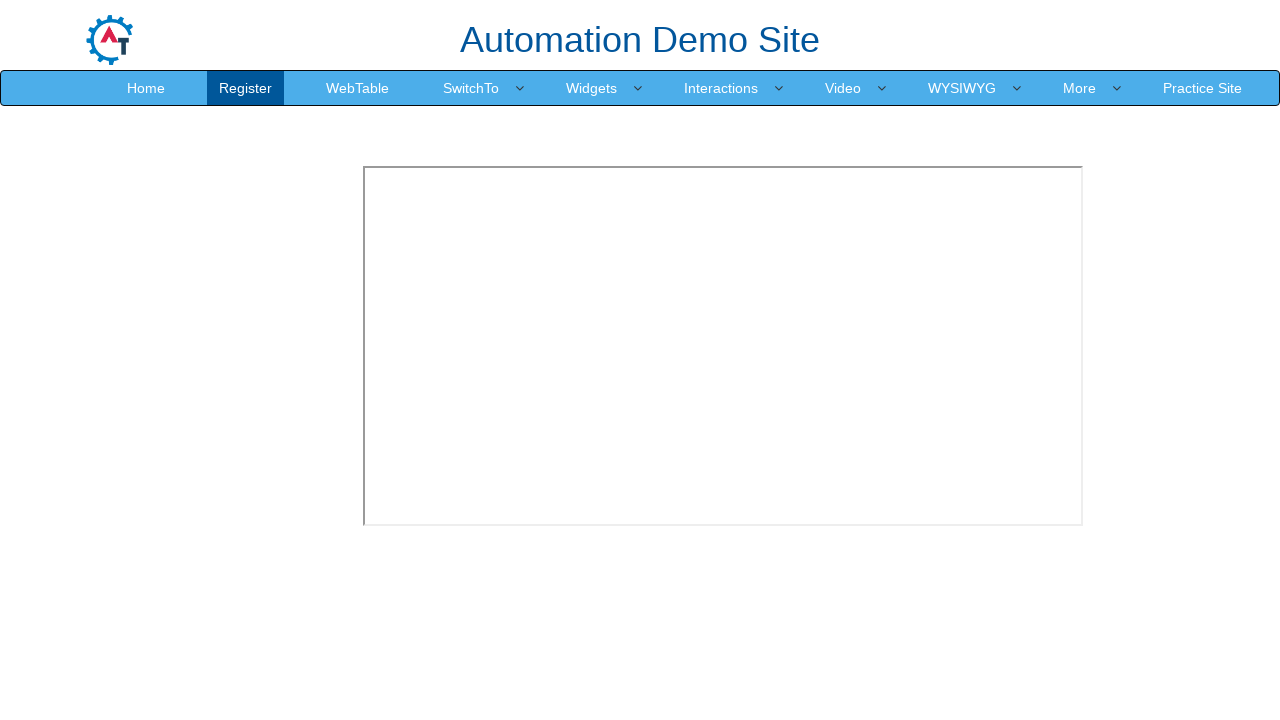

Clicked on image link element with alt text 'image not displaying' at (109, 40) on img[alt='image not displaying']
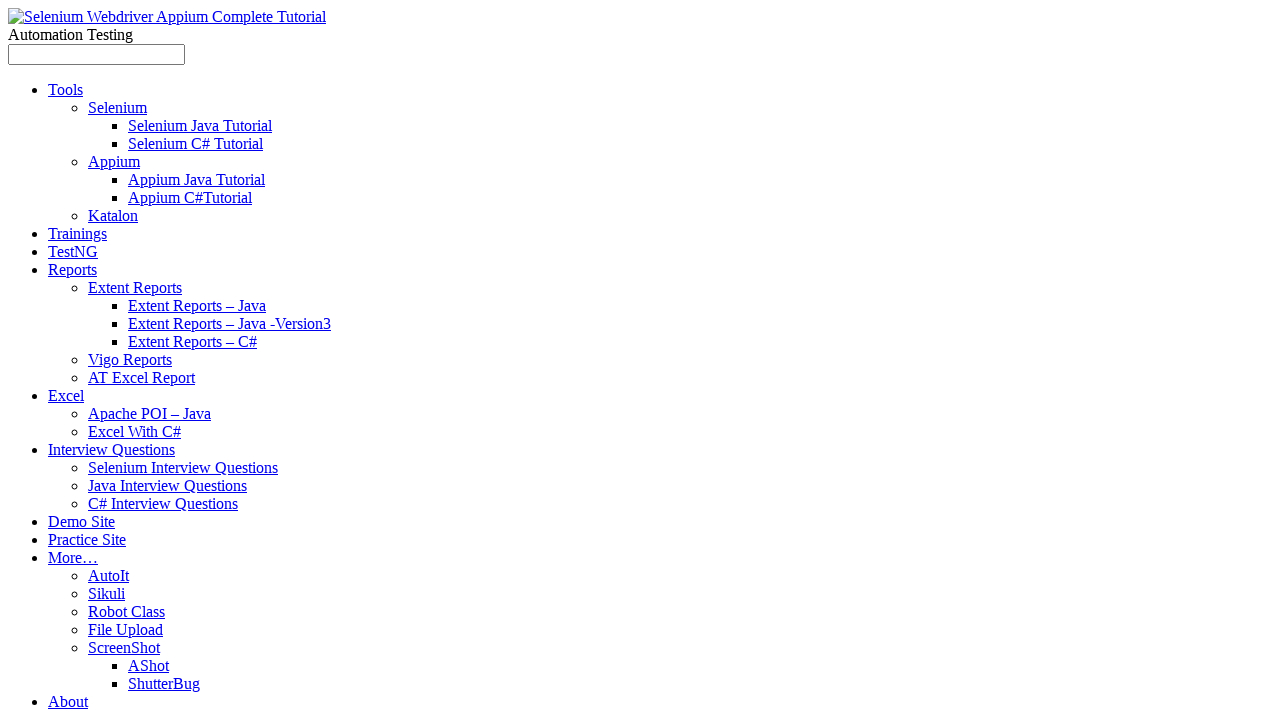

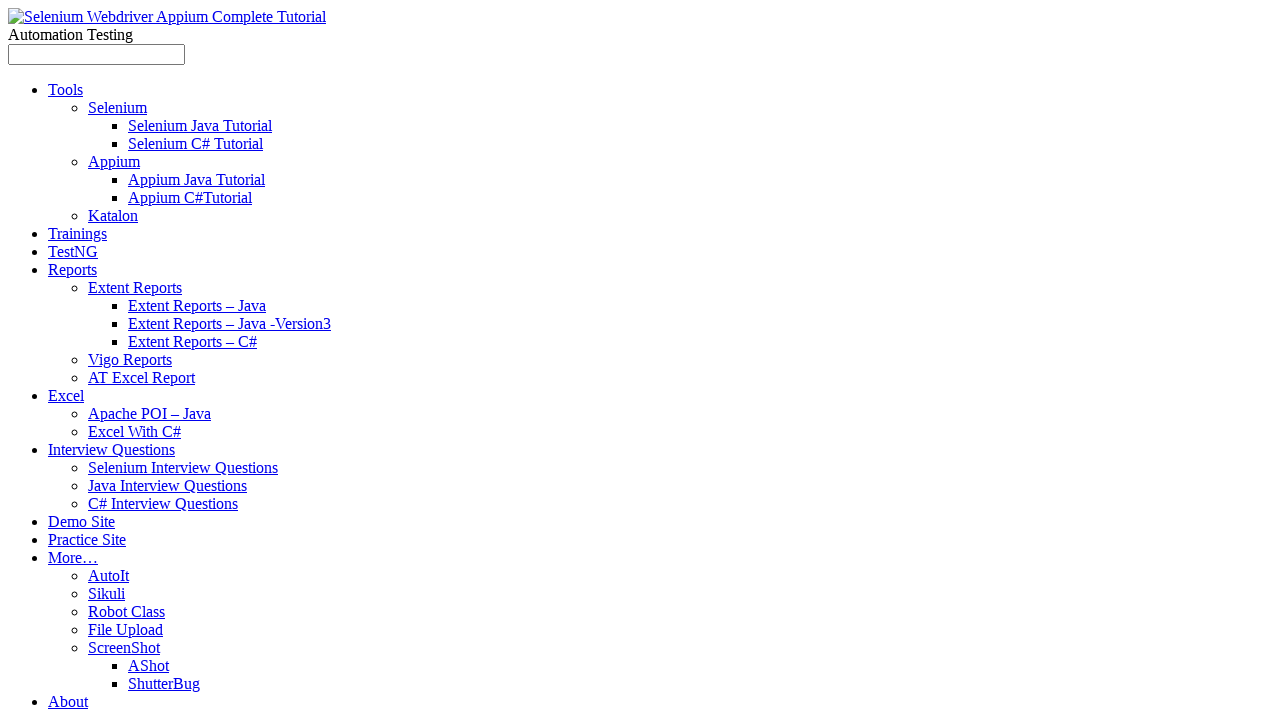